Tests working with multiple browser windows by clicking a link that opens a new window, then switching between the original and new windows and verifying the page titles.

Starting URL: https://the-internet.herokuapp.com/windows

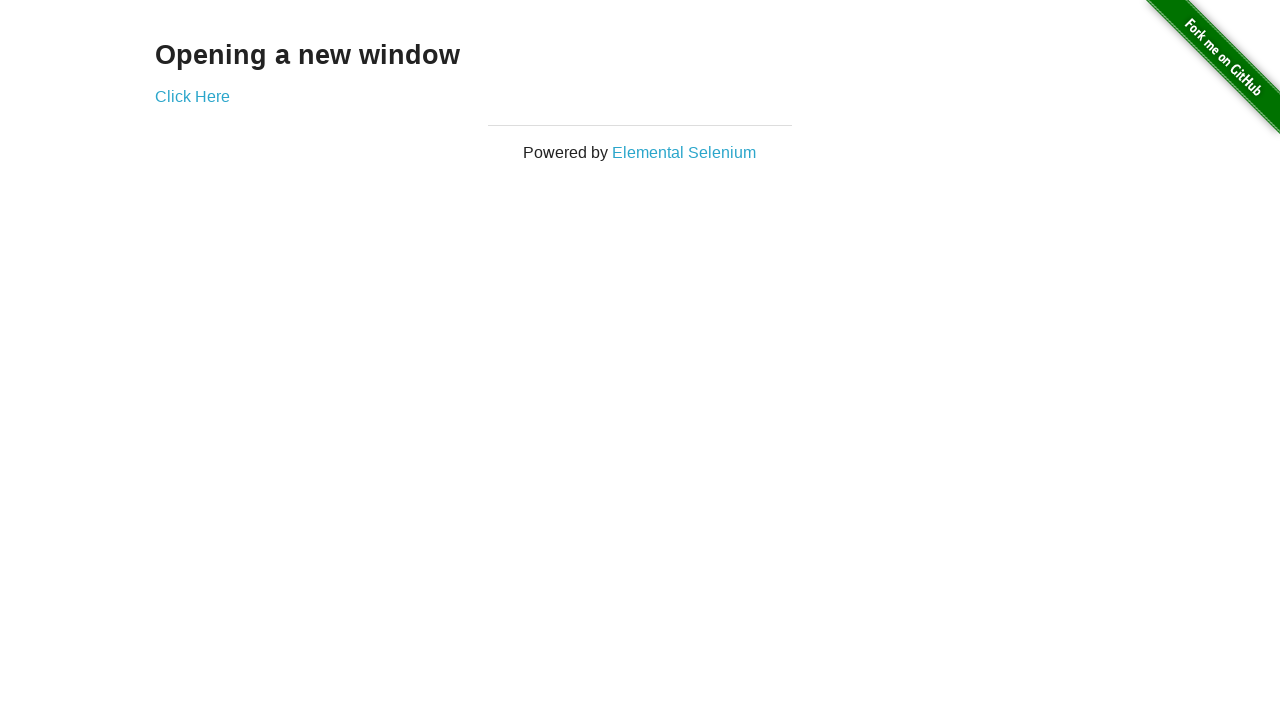

Clicked link to open new window at (192, 96) on .example a
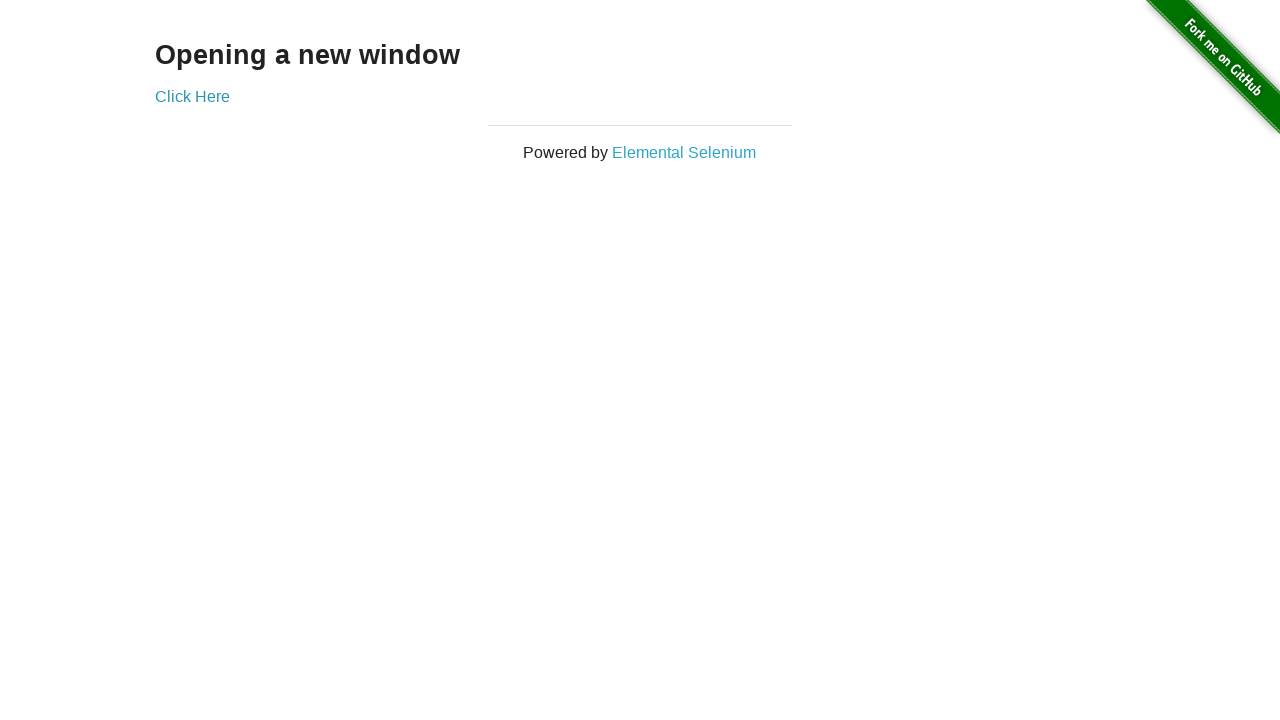

New window opened and captured at (192, 96) on .example a
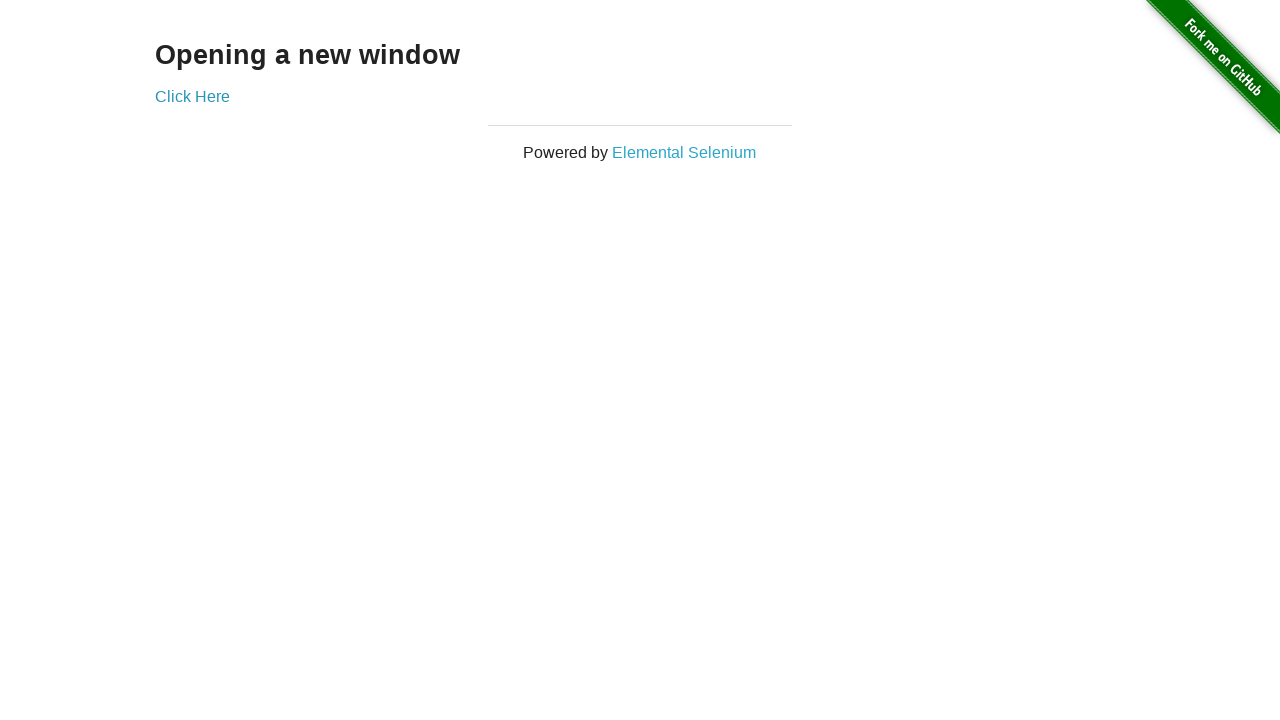

Got reference to new window page object
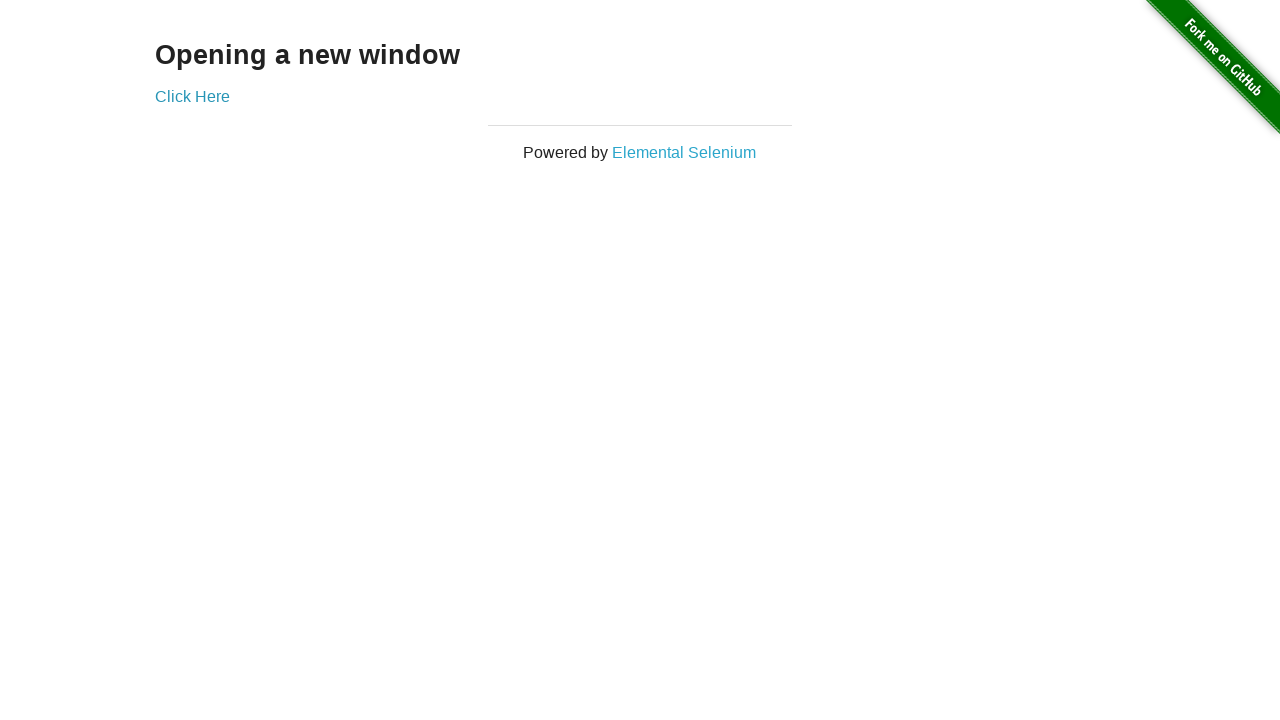

Verified original window title is 'The Internet'
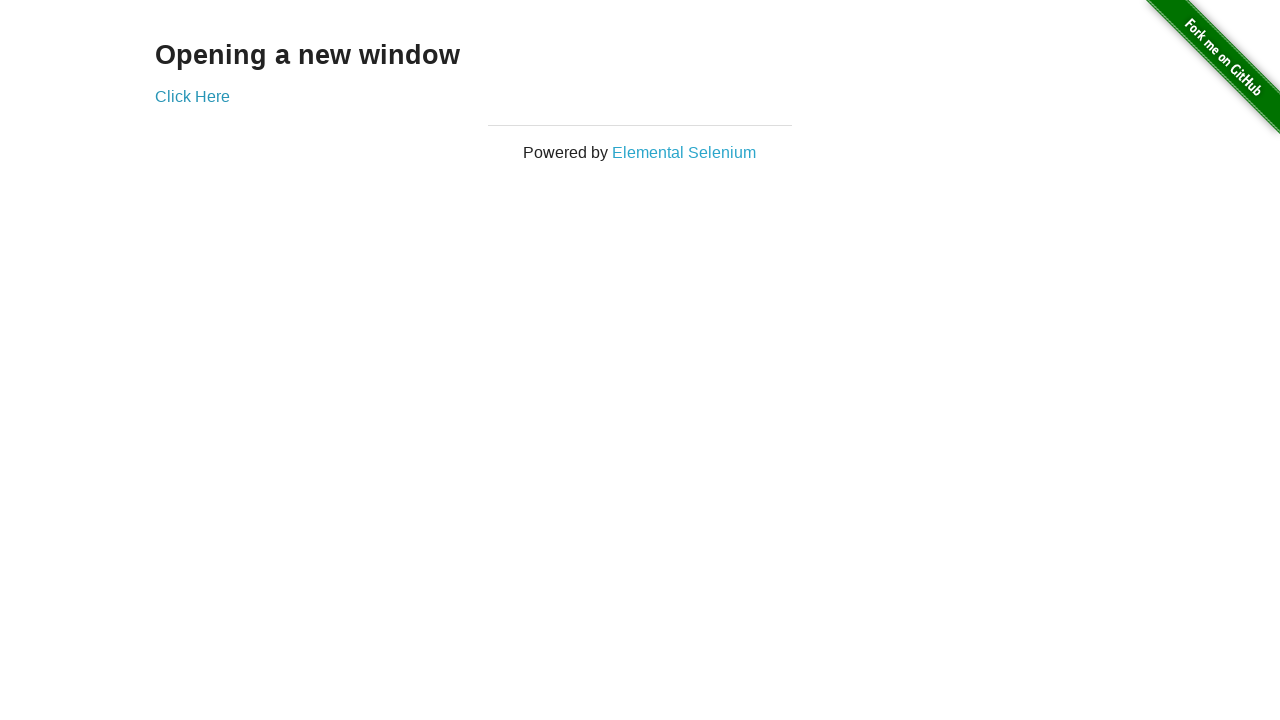

New page finished loading
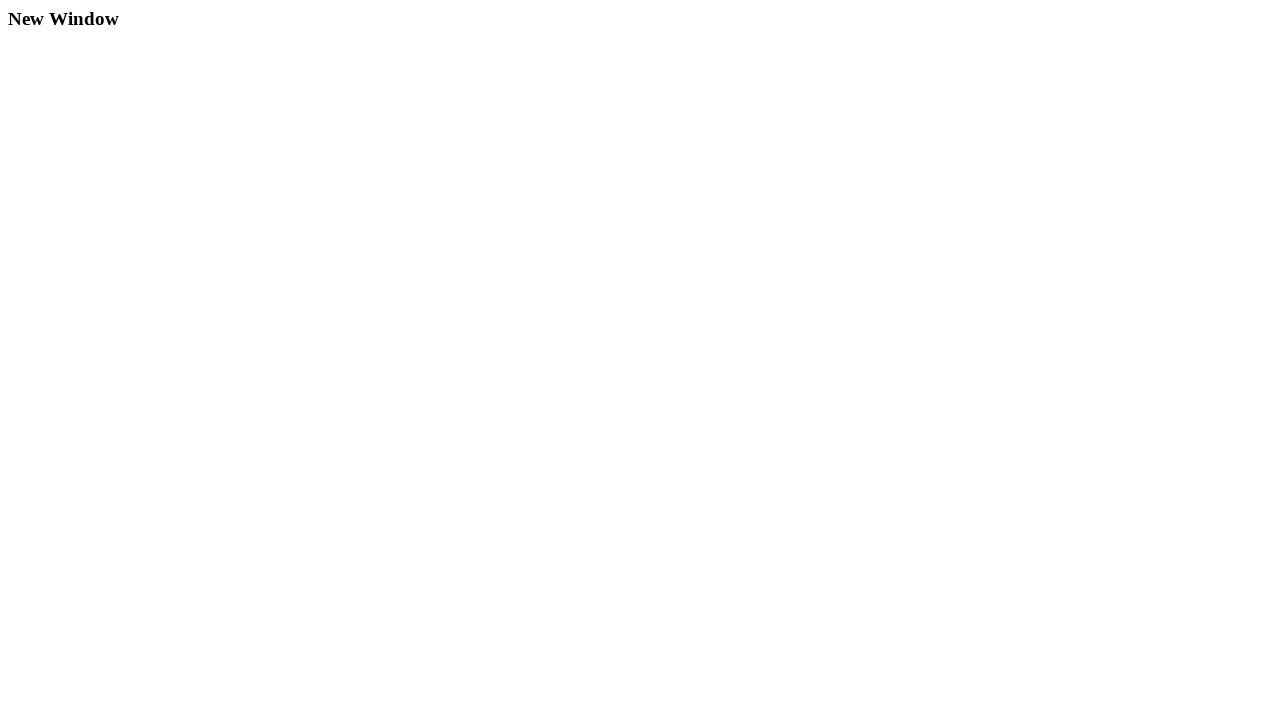

Verified new window title is 'New Window'
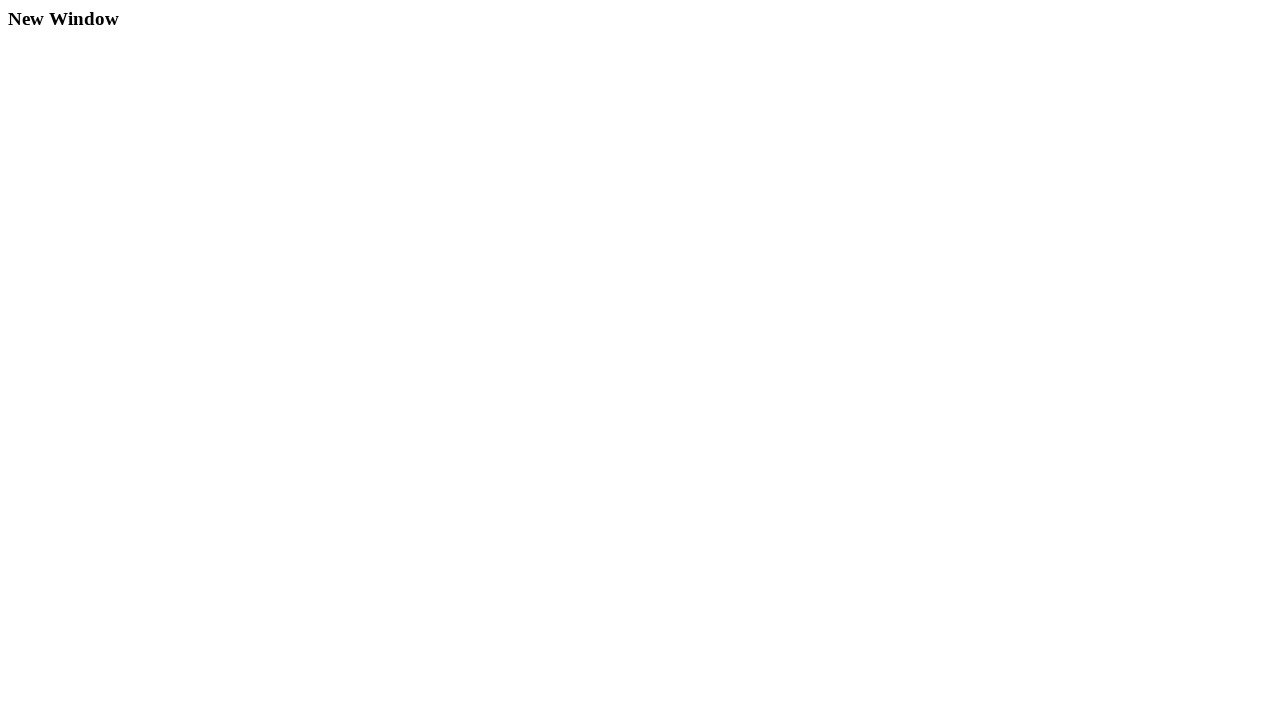

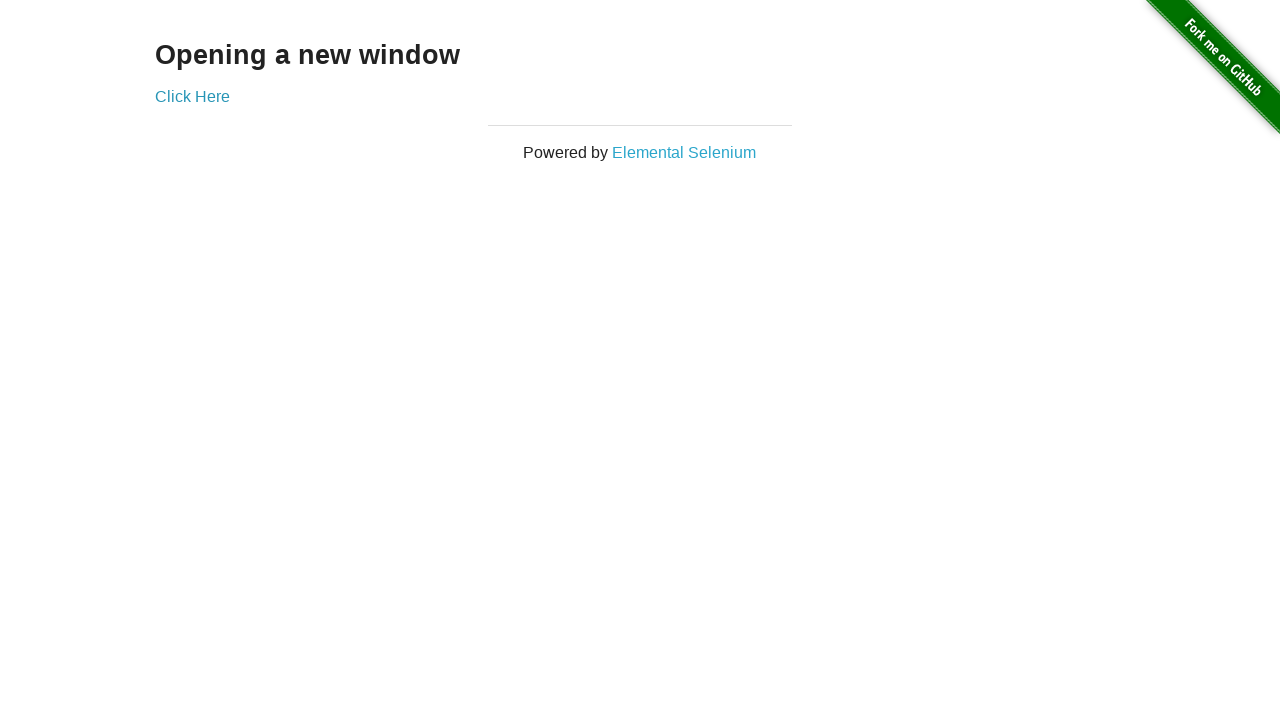